Tests the filter functionality by adding active and completed todos, then clicking filter buttons to verify correct todos are shown

Starting URL: https://todomvc.com/examples/react/dist/

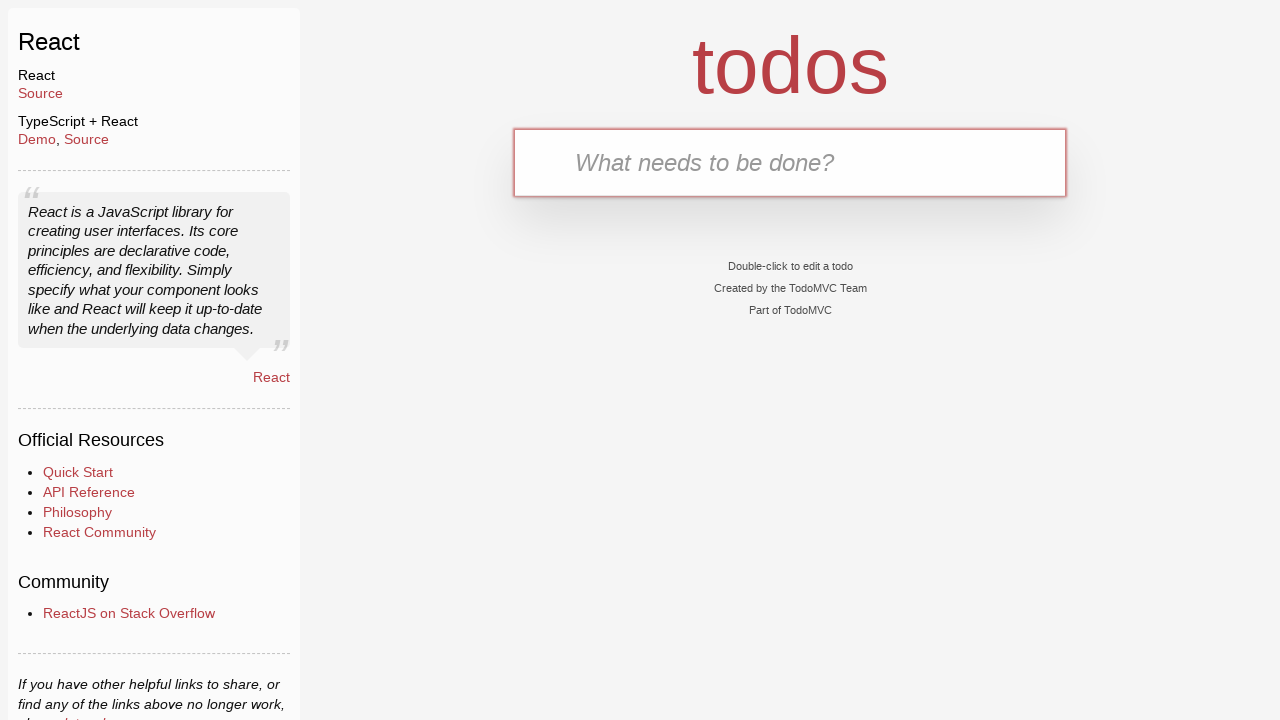

Filled new todo input with 'Active Task 1' on .new-todo
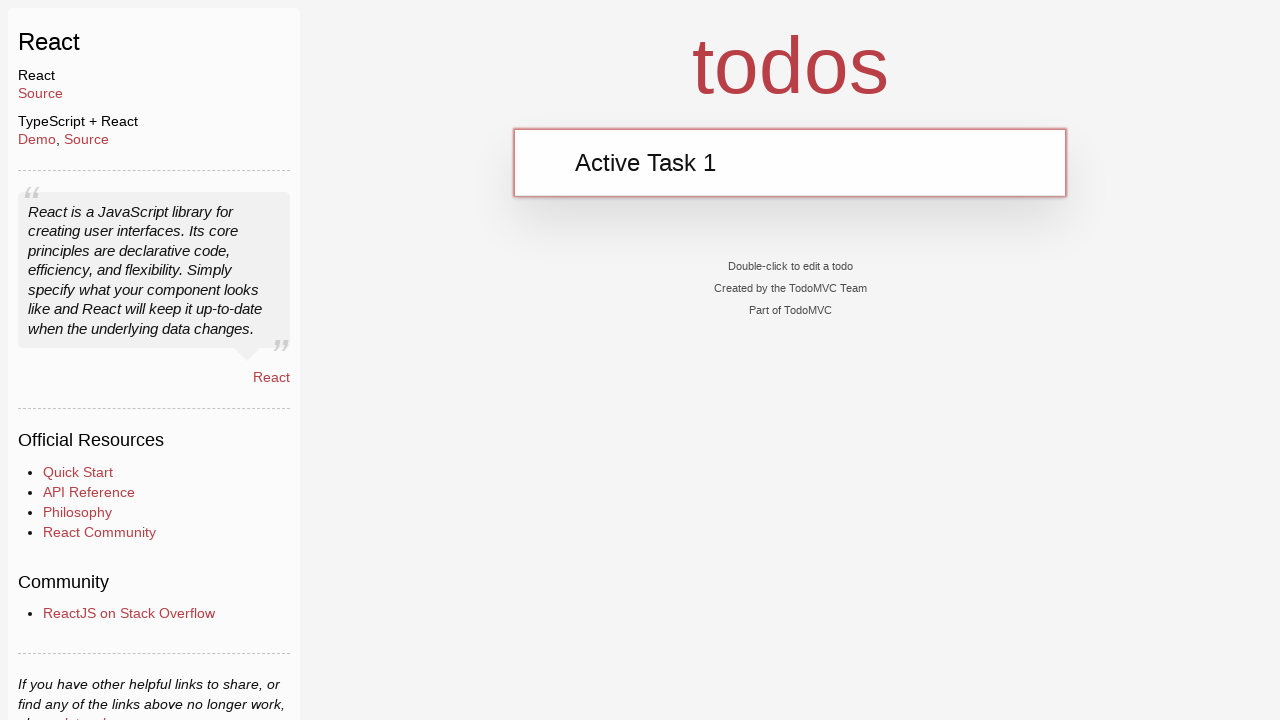

Pressed Enter to add first active task on .new-todo
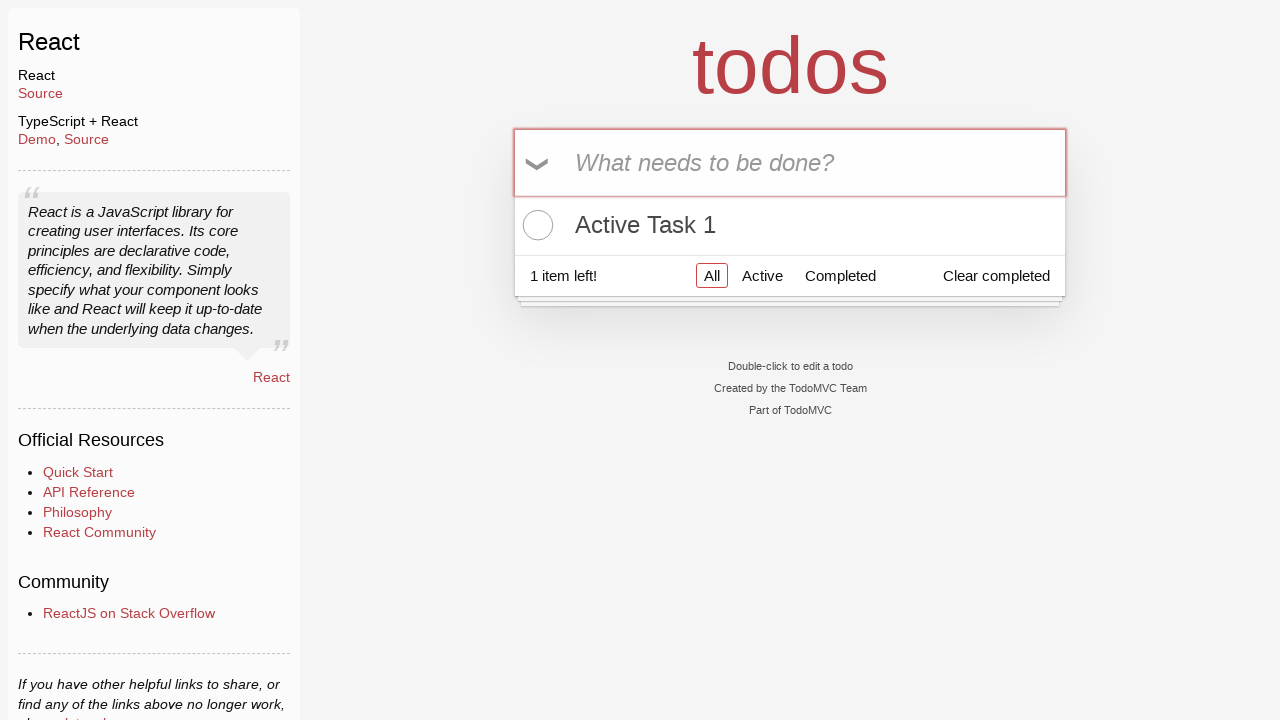

Filled new todo input with 'Active Task 2' on .new-todo
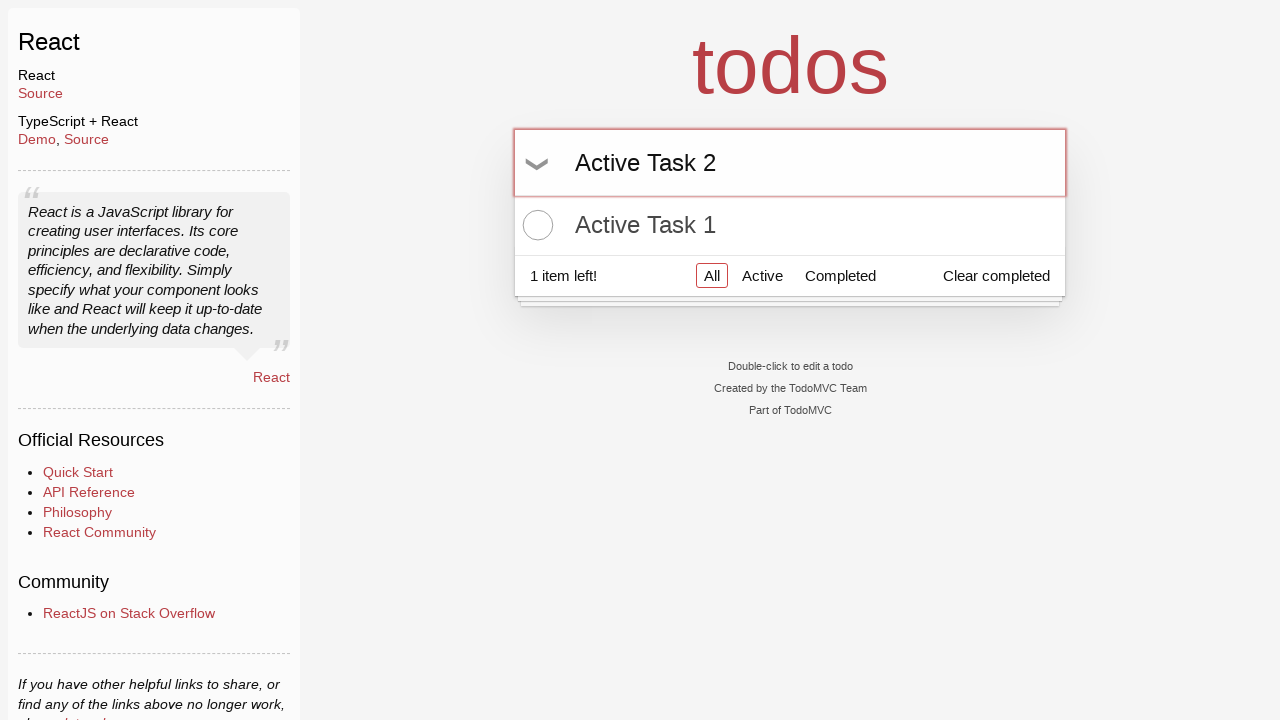

Pressed Enter to add second active task on .new-todo
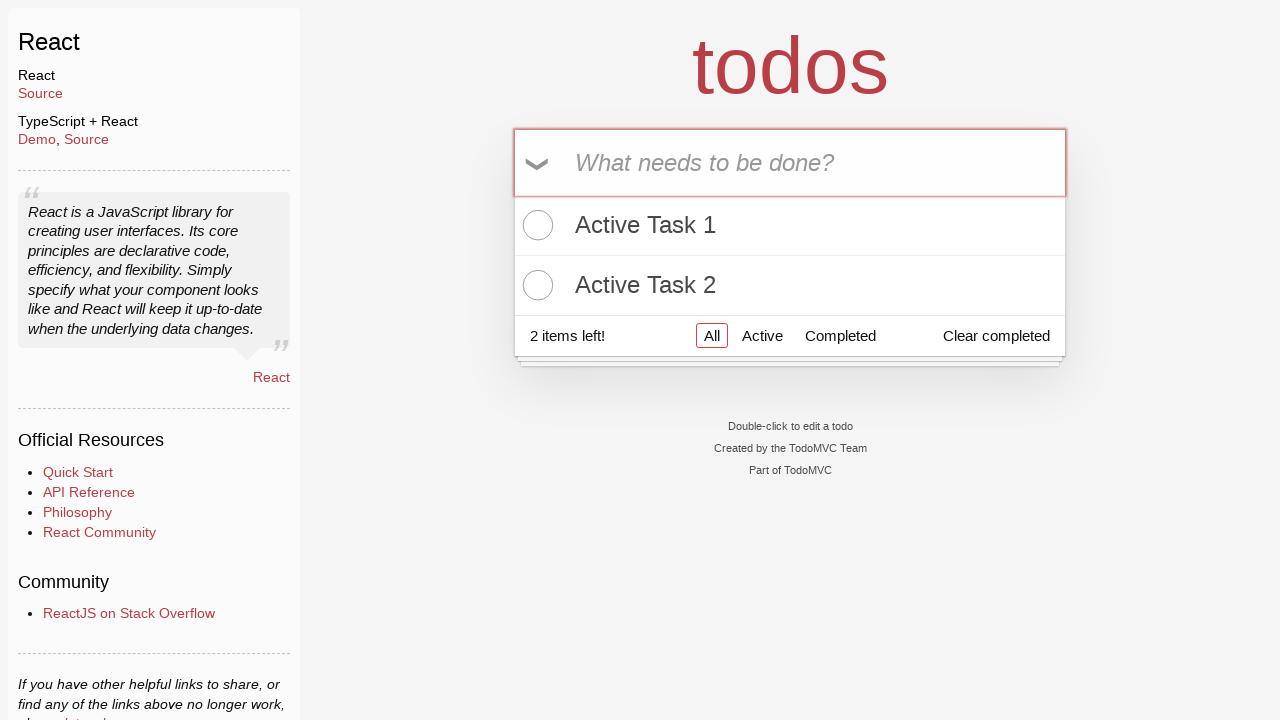

Filled new todo input with 'Completed Task' on .new-todo
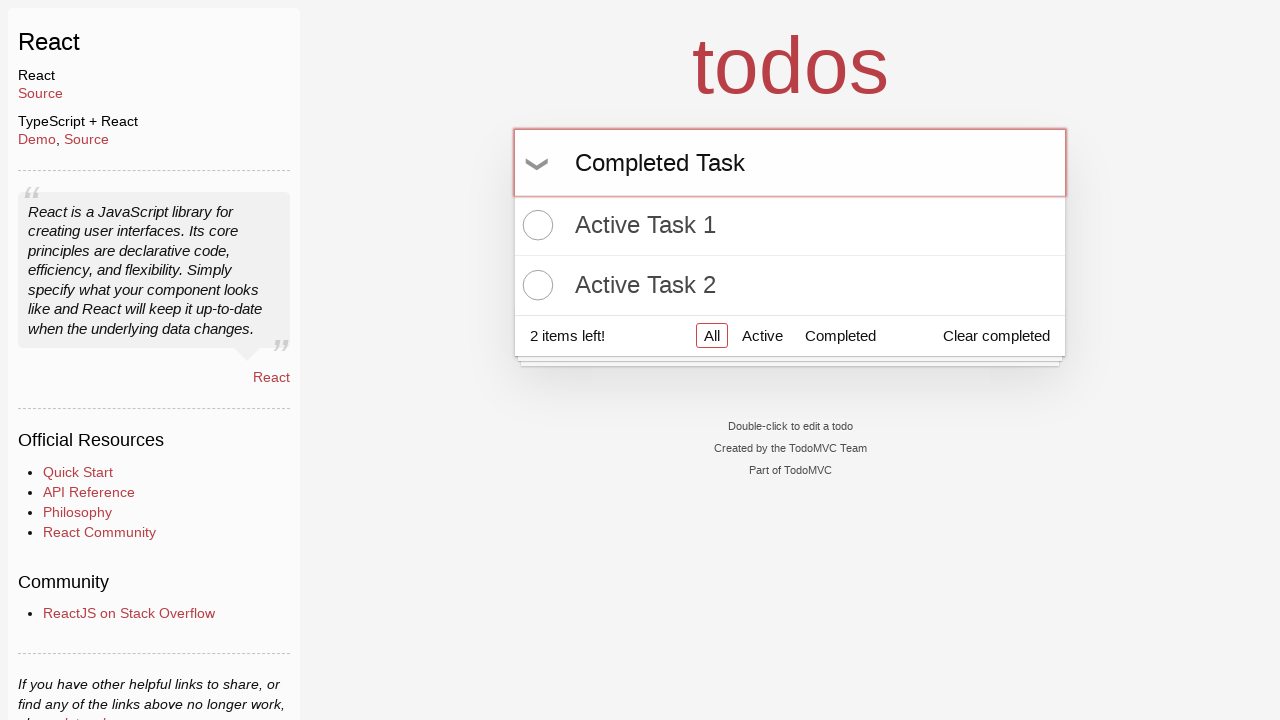

Pressed Enter to add completed task on .new-todo
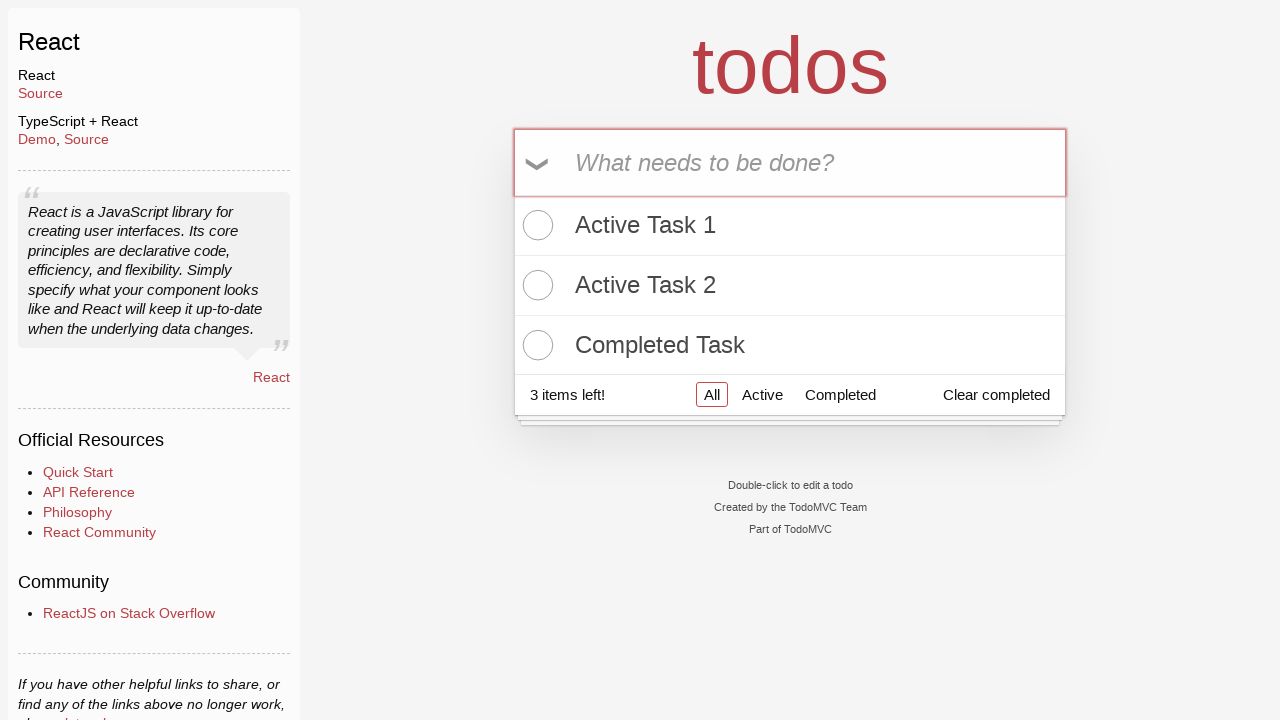

Marked 'Completed Task' as completed at (535, 345) on .todo-list li:has-text('Completed Task') .toggle
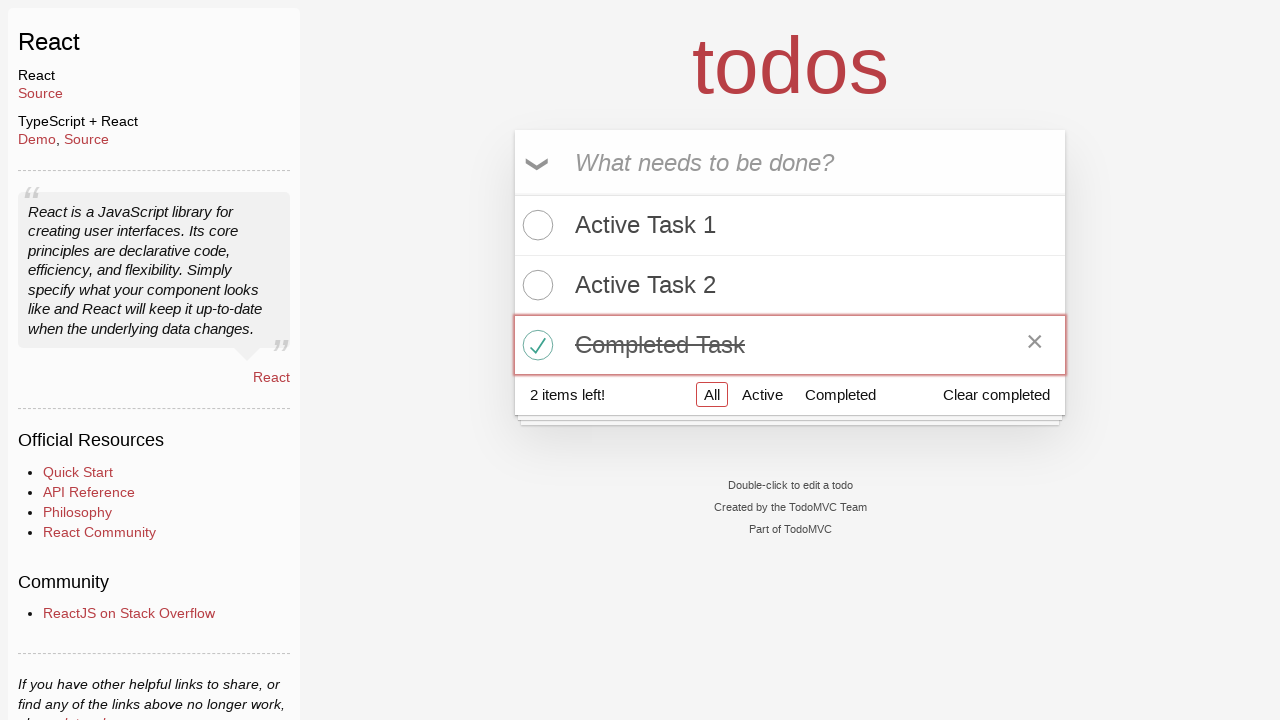

Clicked on 'Active' filter button at (762, 395) on .filters li a:has-text('Active')
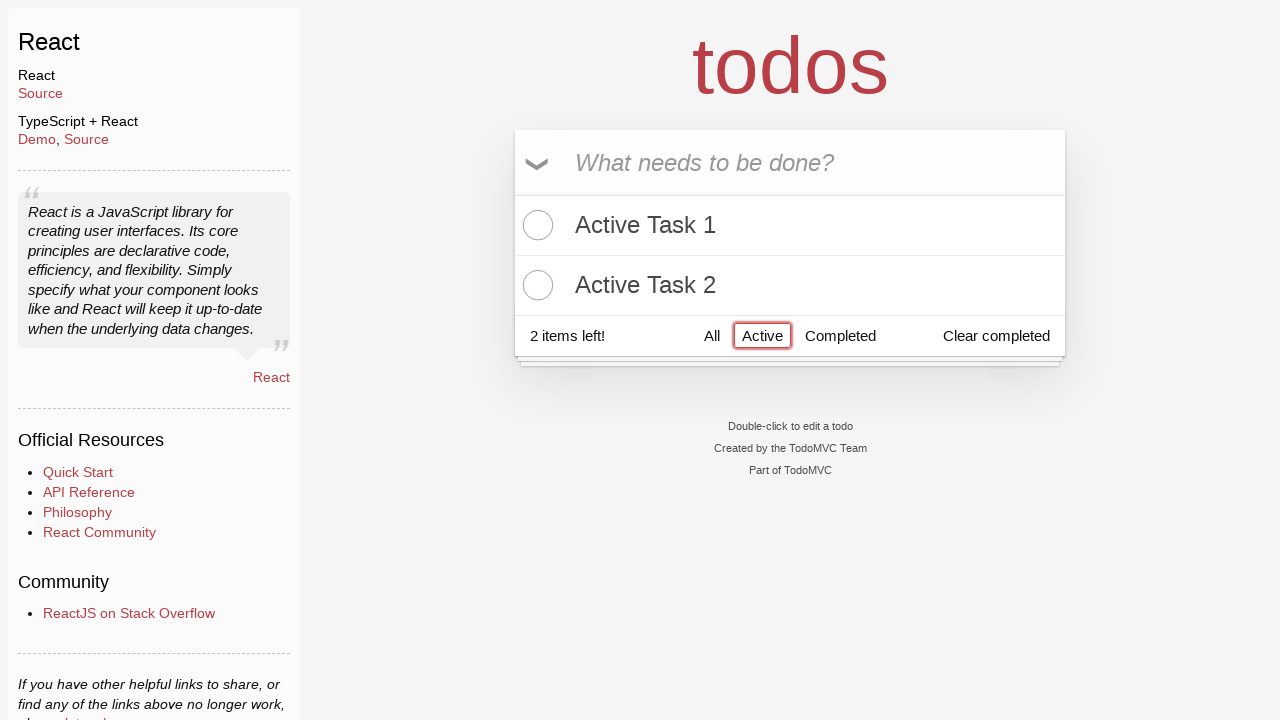

Verified 'Active Task 1' is visible in Active filter
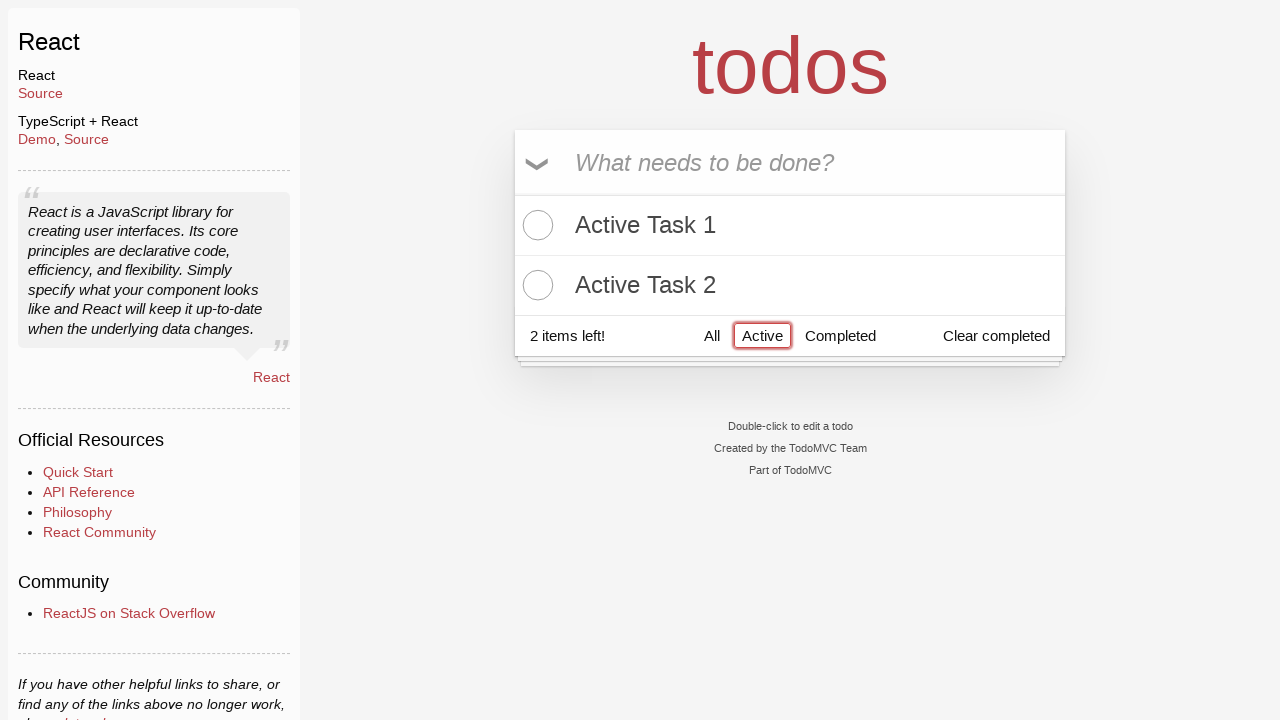

Verified 'Active Task 2' is visible in Active filter
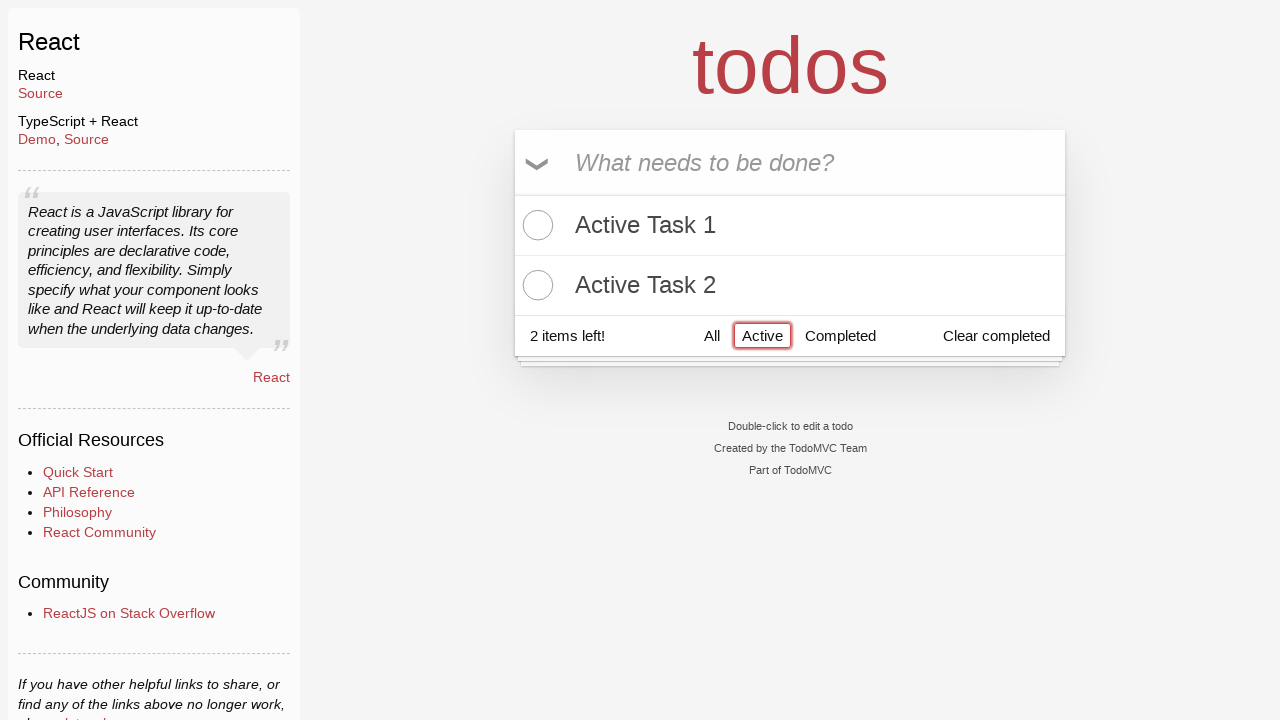

Clicked on 'Completed' filter button at (840, 335) on .filters li a:has-text('Completed')
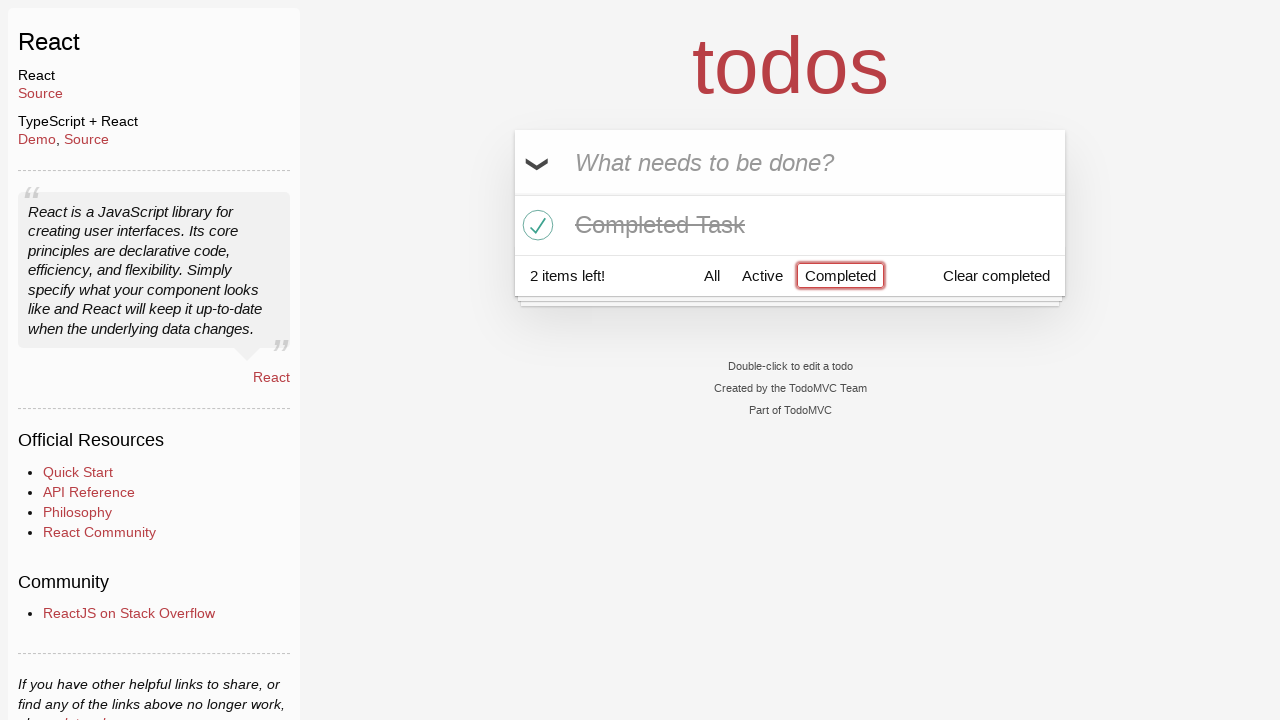

Verified 'Completed Task' is visible in Completed filter
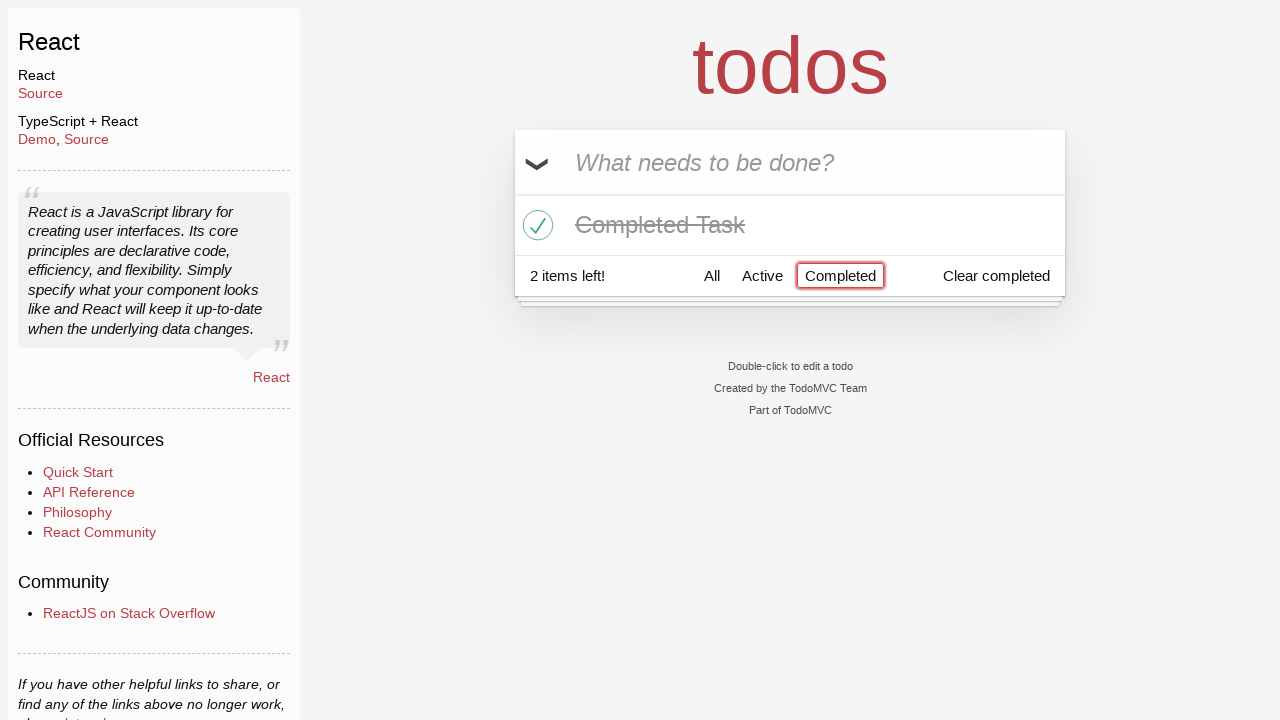

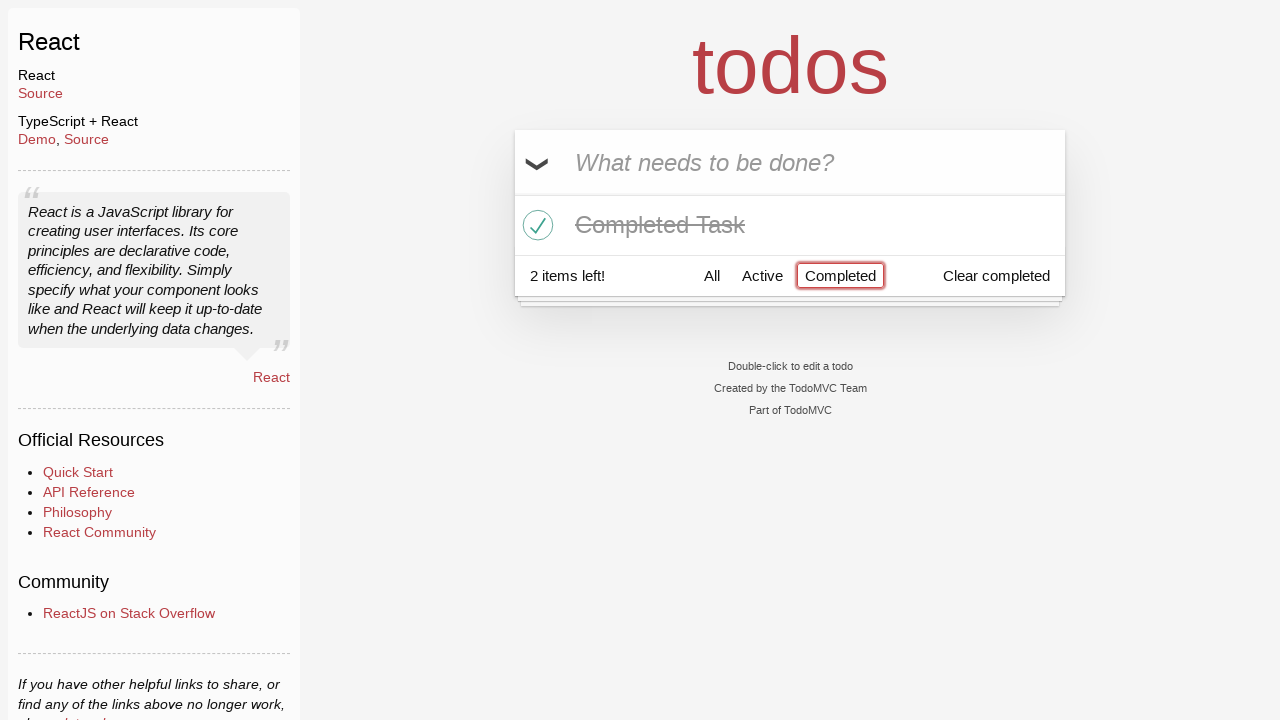